Tests window handling by navigating to W3Schools tryit page, switching to an iframe, clicking a button that opens a new window, switching to the child window, and then closing it.

Starting URL: https://www.w3schools.com/jsref/tryit.asp?filename=tryjsref_win_open

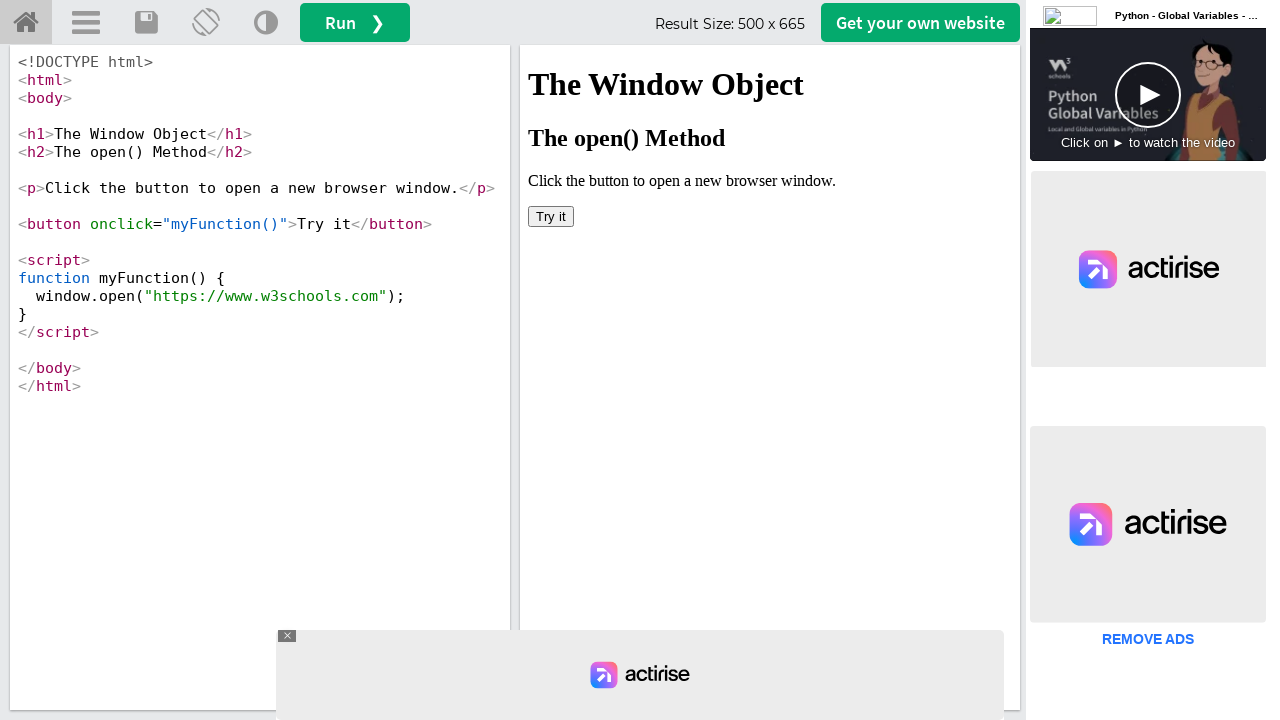

Located iframe with ID 'iframeResult'
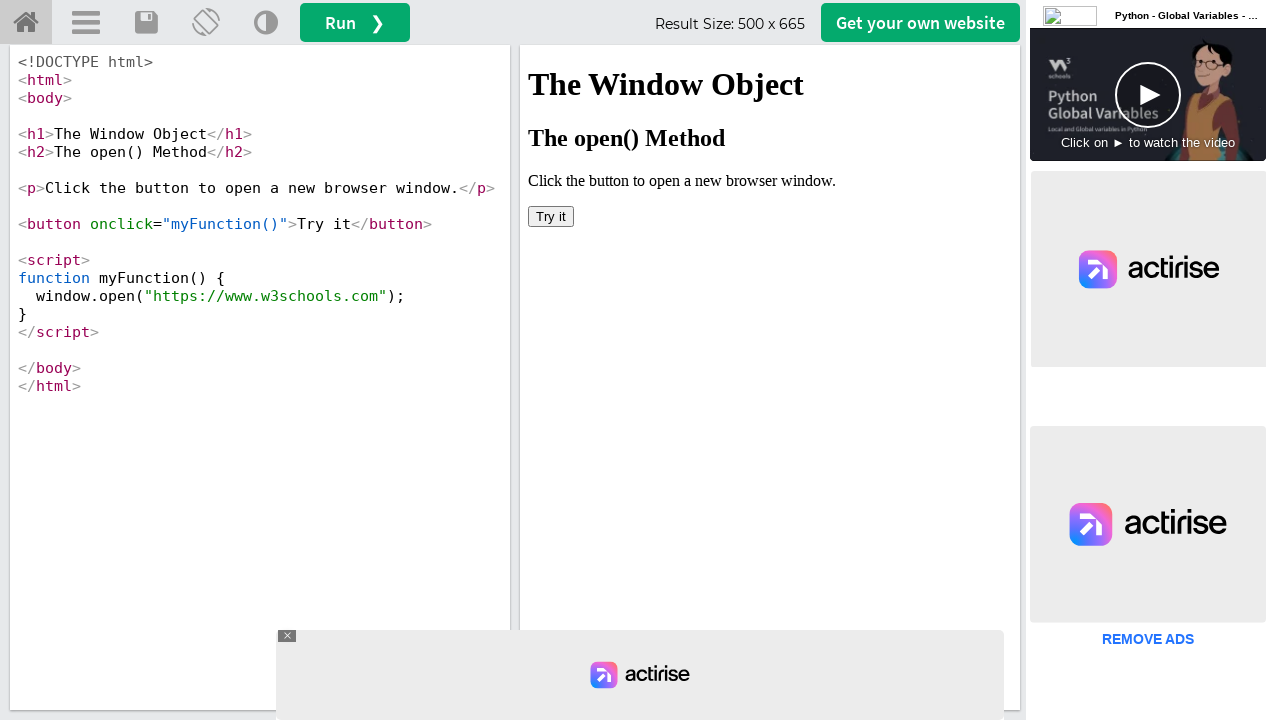

Clicked button inside iframe to open new window at (551, 216) on #iframeResult >> internal:control=enter-frame >> button
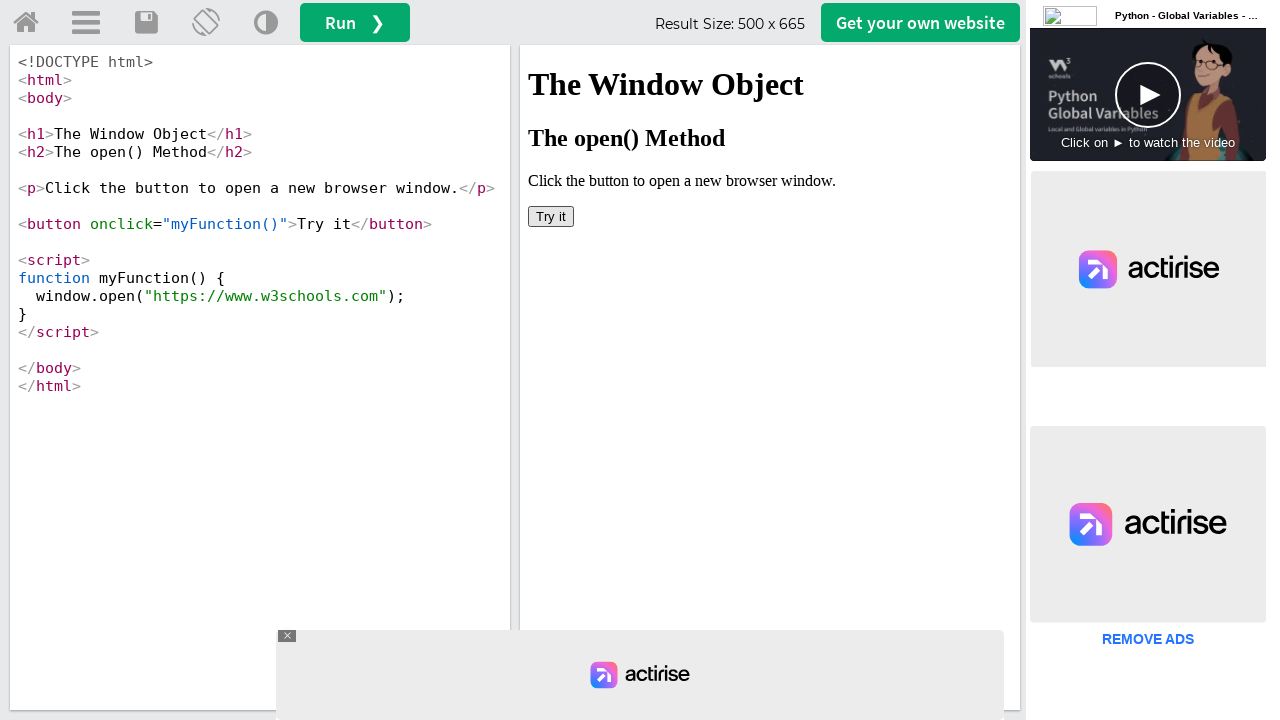

Captured new child window/page
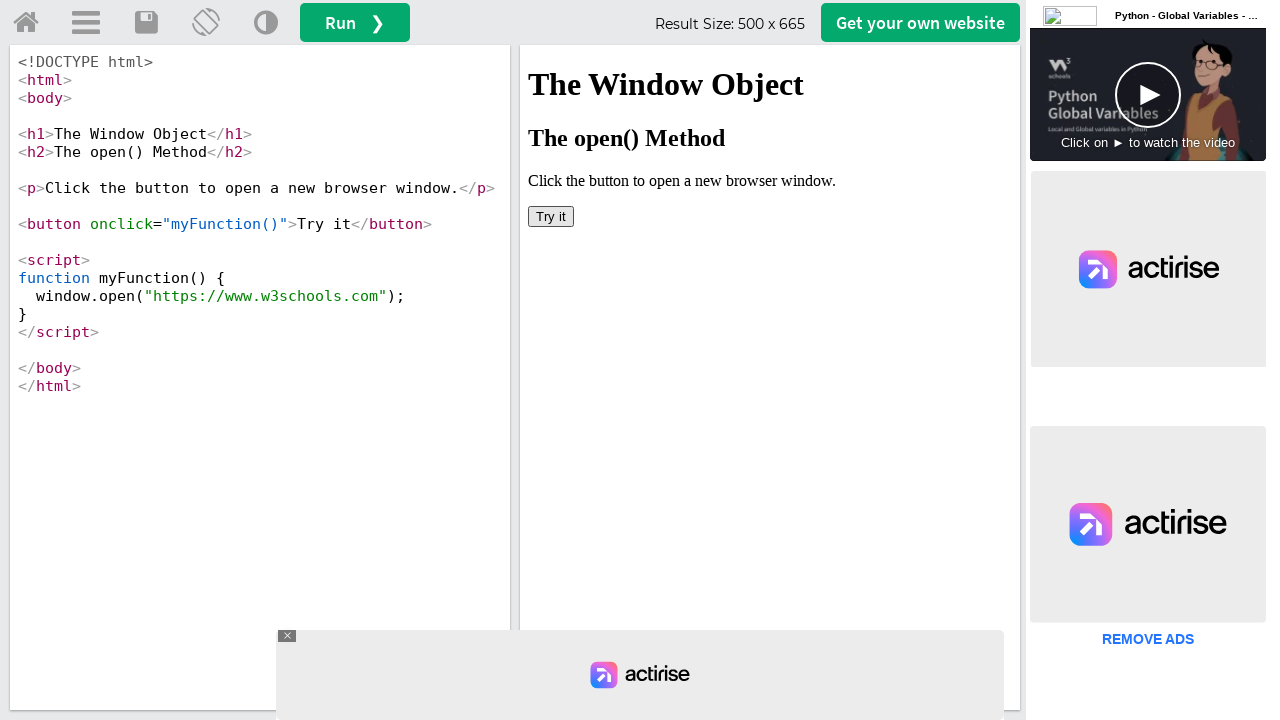

Child window finished loading
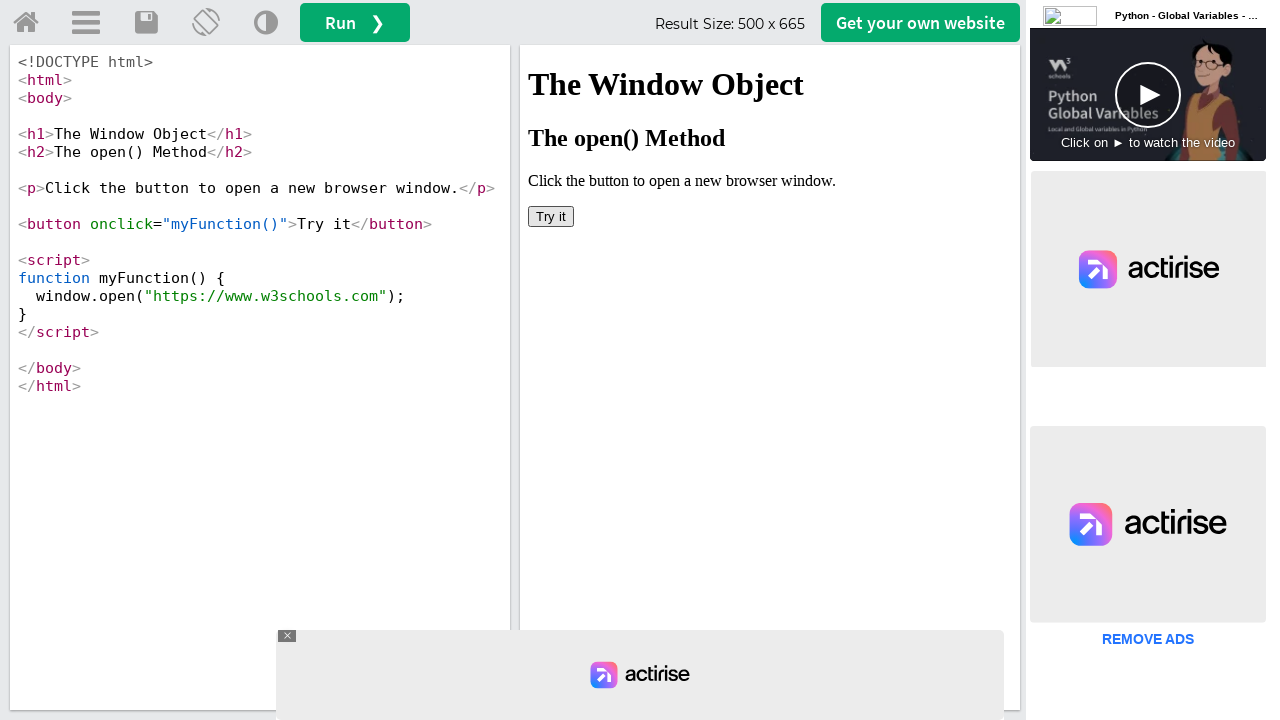

Closed child window
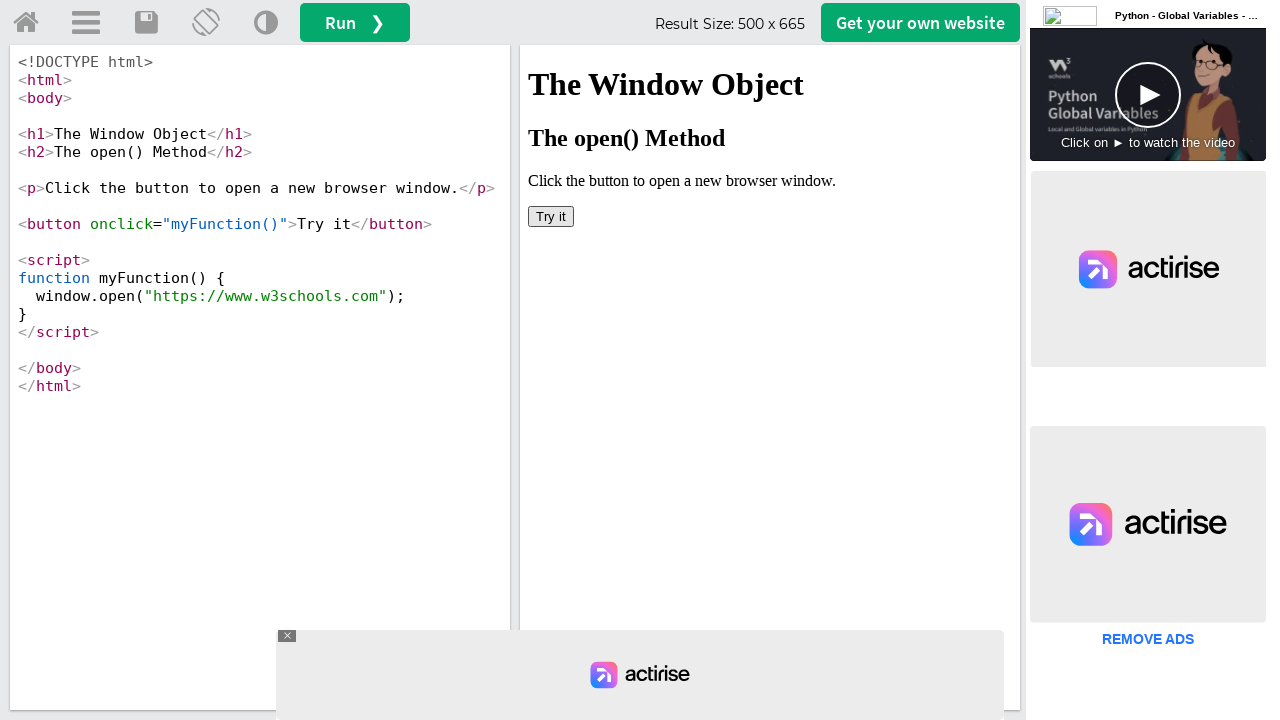

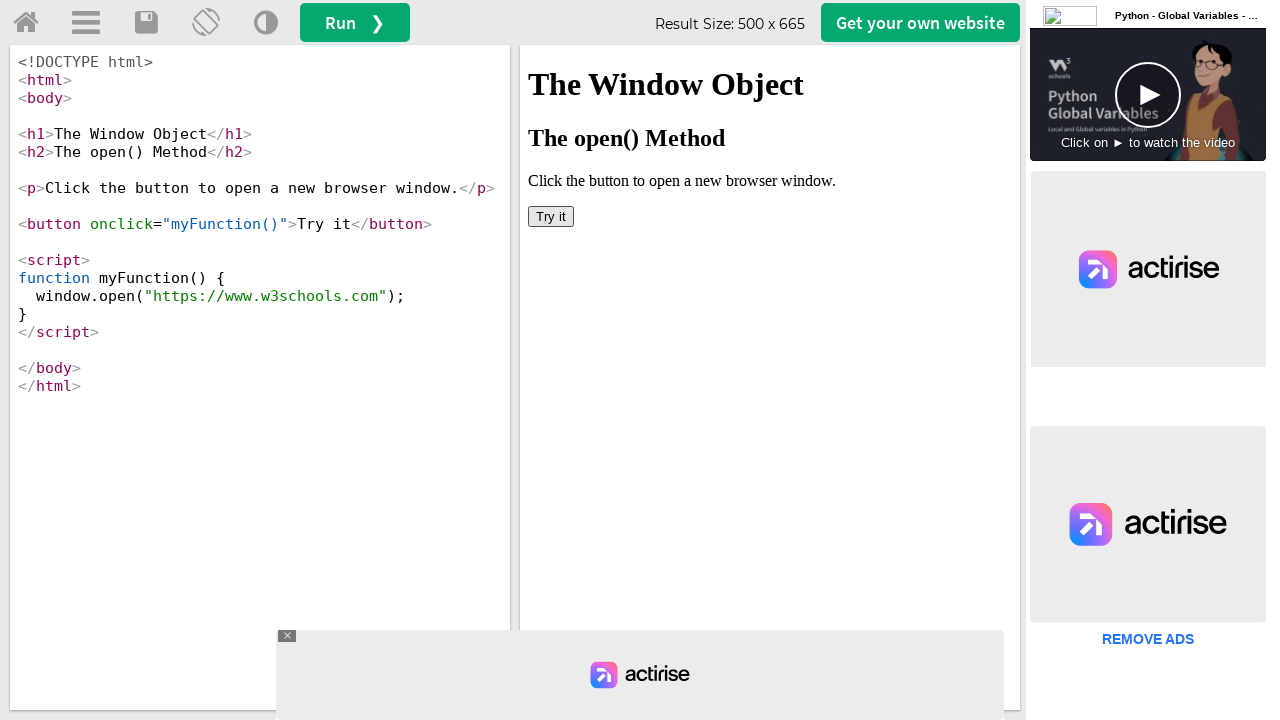